Tests double-click functionality on a button element

Starting URL: http://sahitest.com/demo/clicks.htm

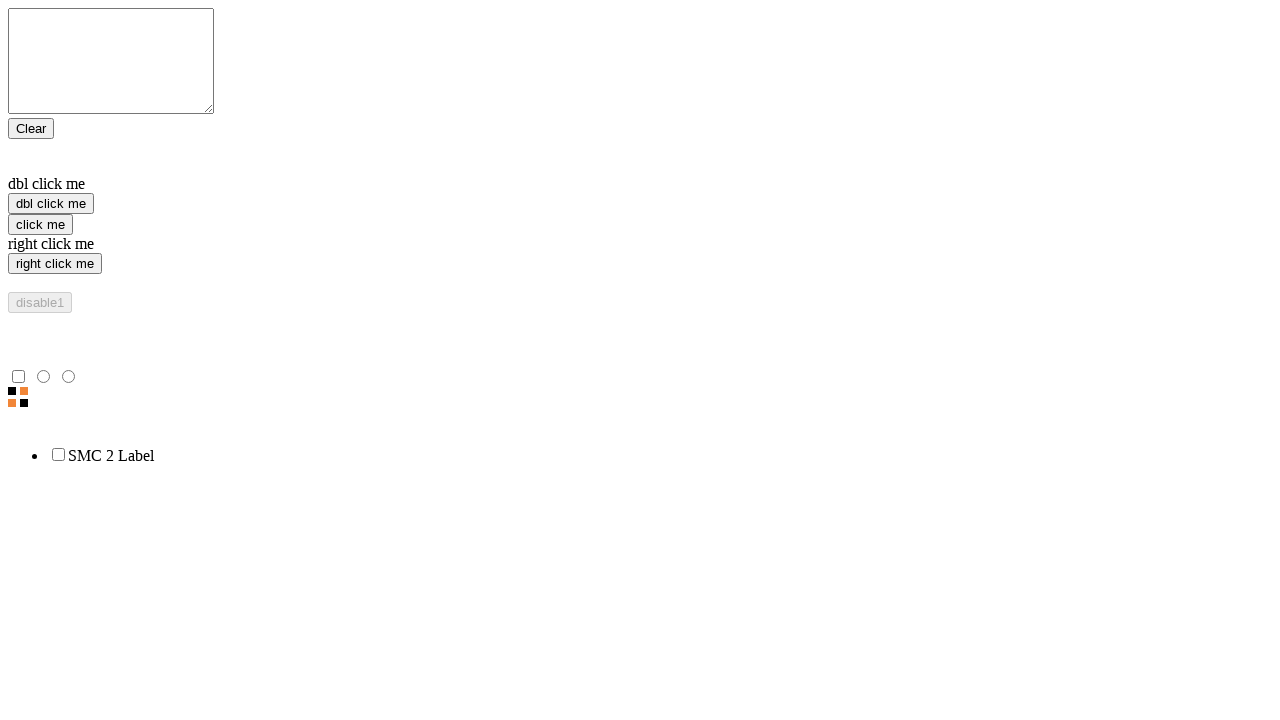

Navigated to clicks demo page
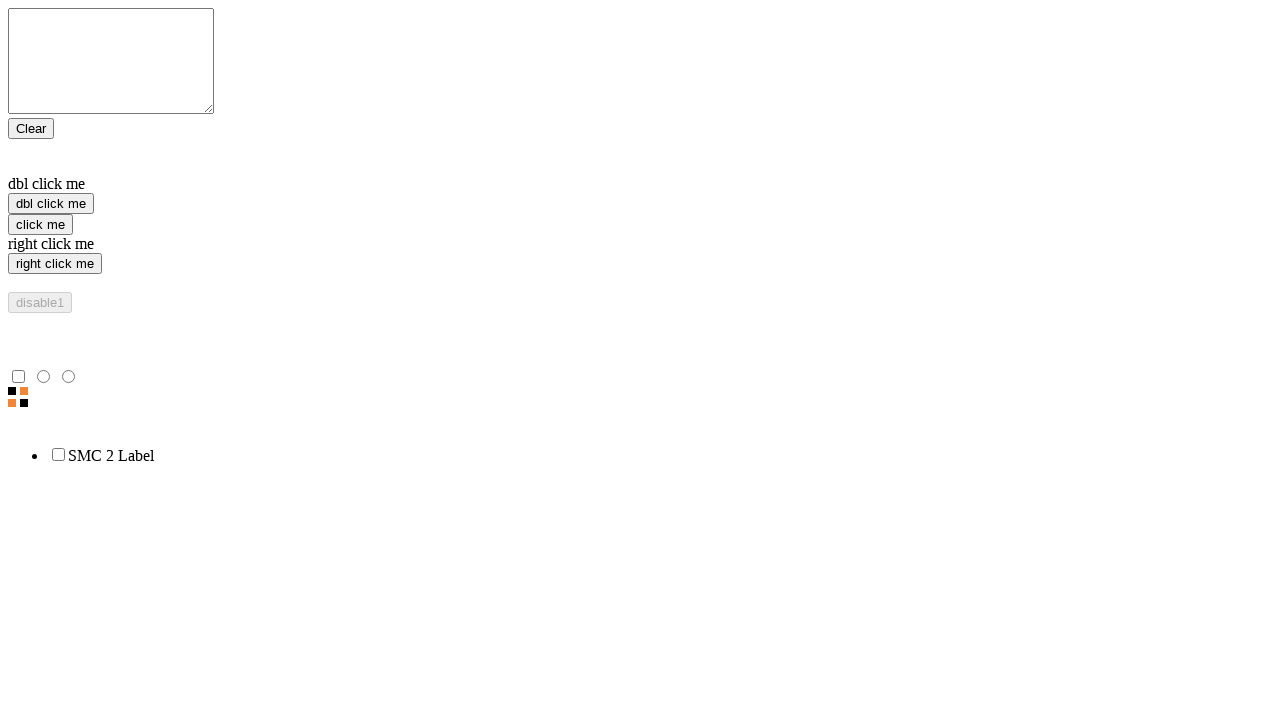

Located the double-click button element
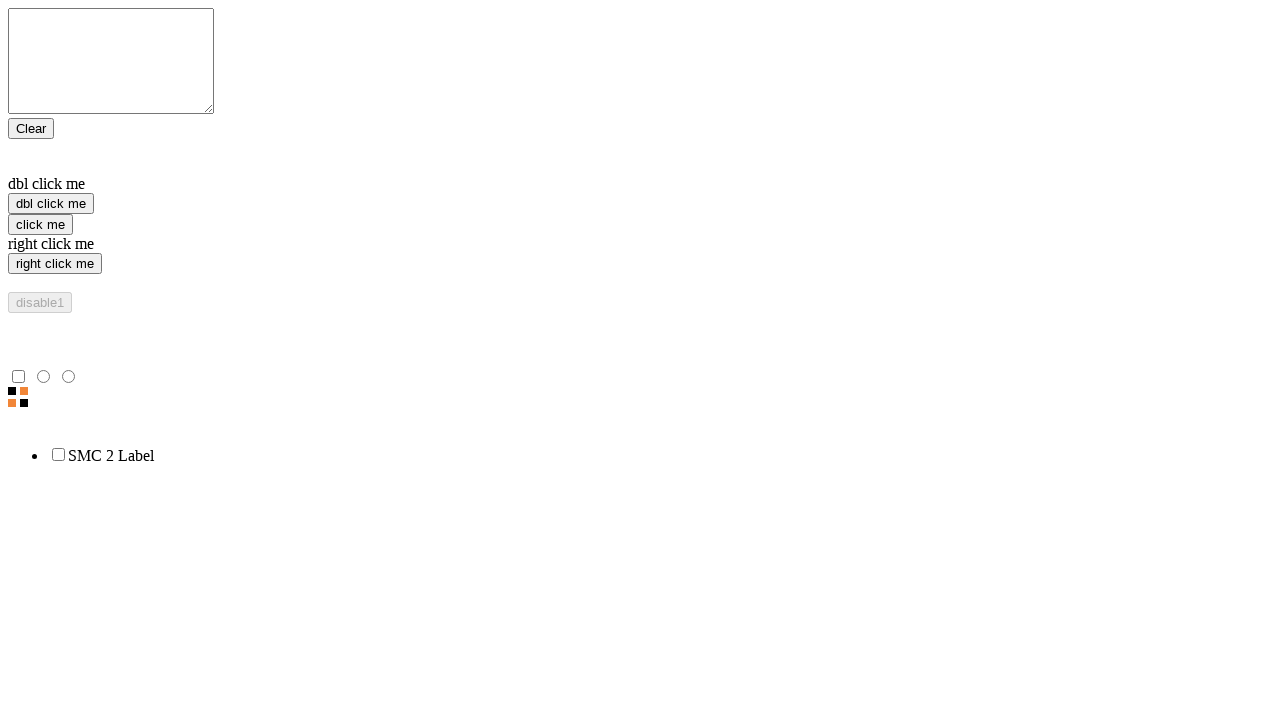

Double-clicked the button element at (51, 204) on xpath=//input[@value='dbl click me']
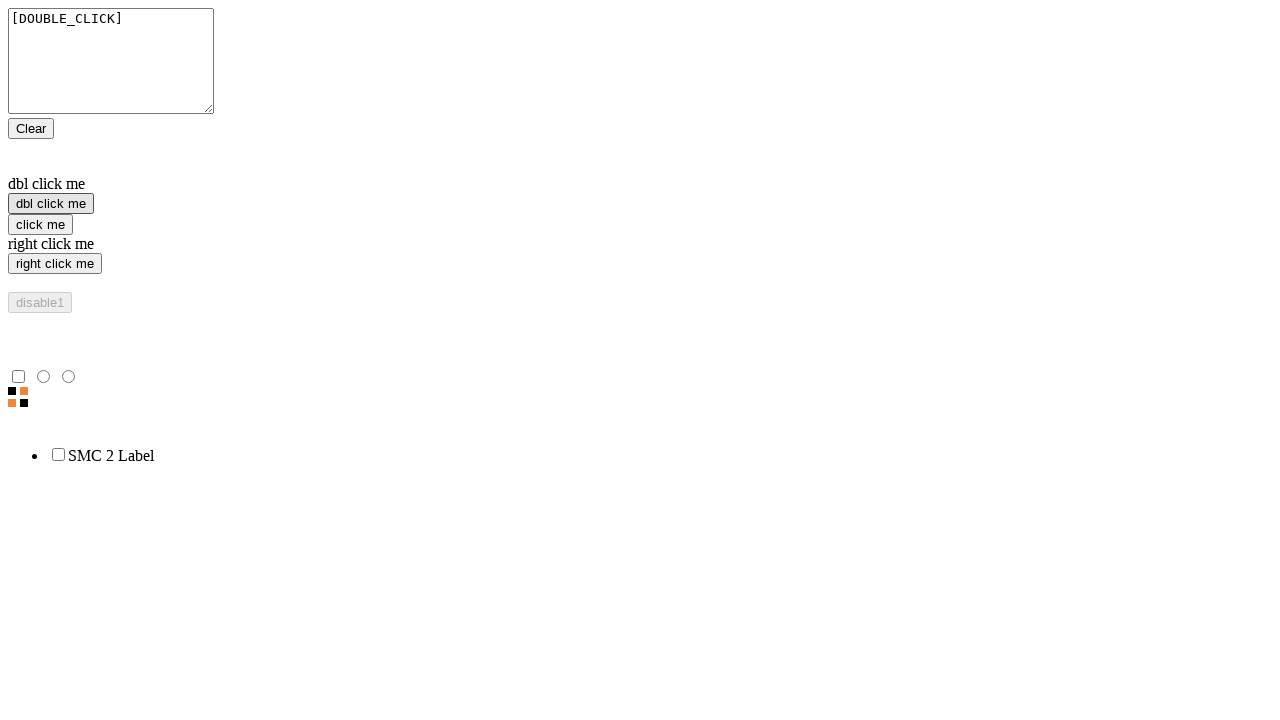

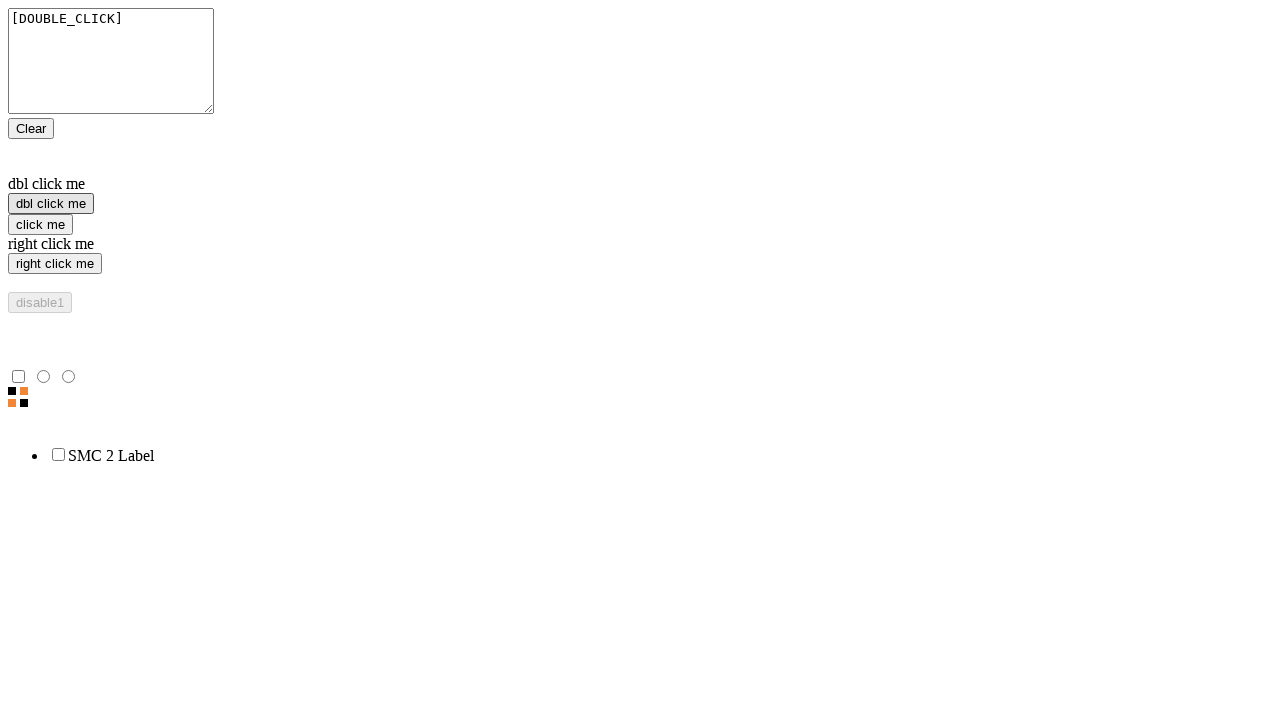